Tests simple JavaScript alert by clicking a button to trigger an alert, reading its text, and accepting it

Starting URL: https://v1.training-support.net/selenium/javascript-alerts

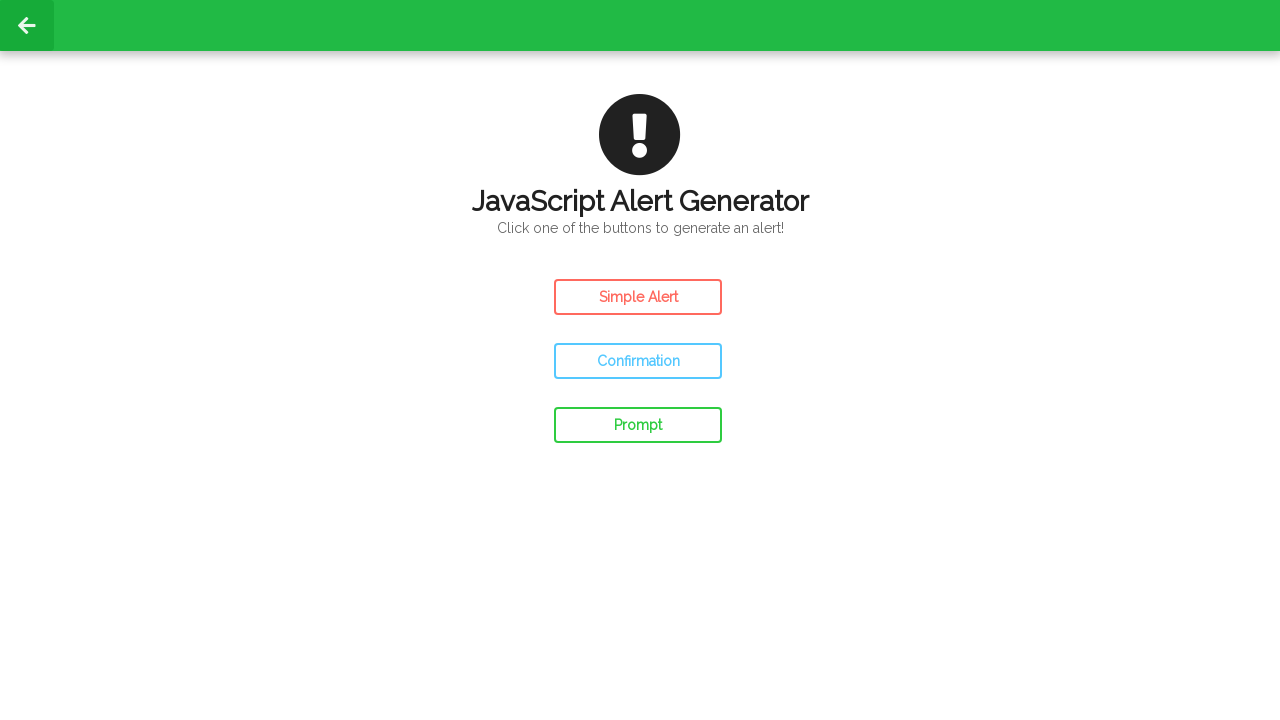

Clicked the Simple Alert button at (638, 297) on #simple
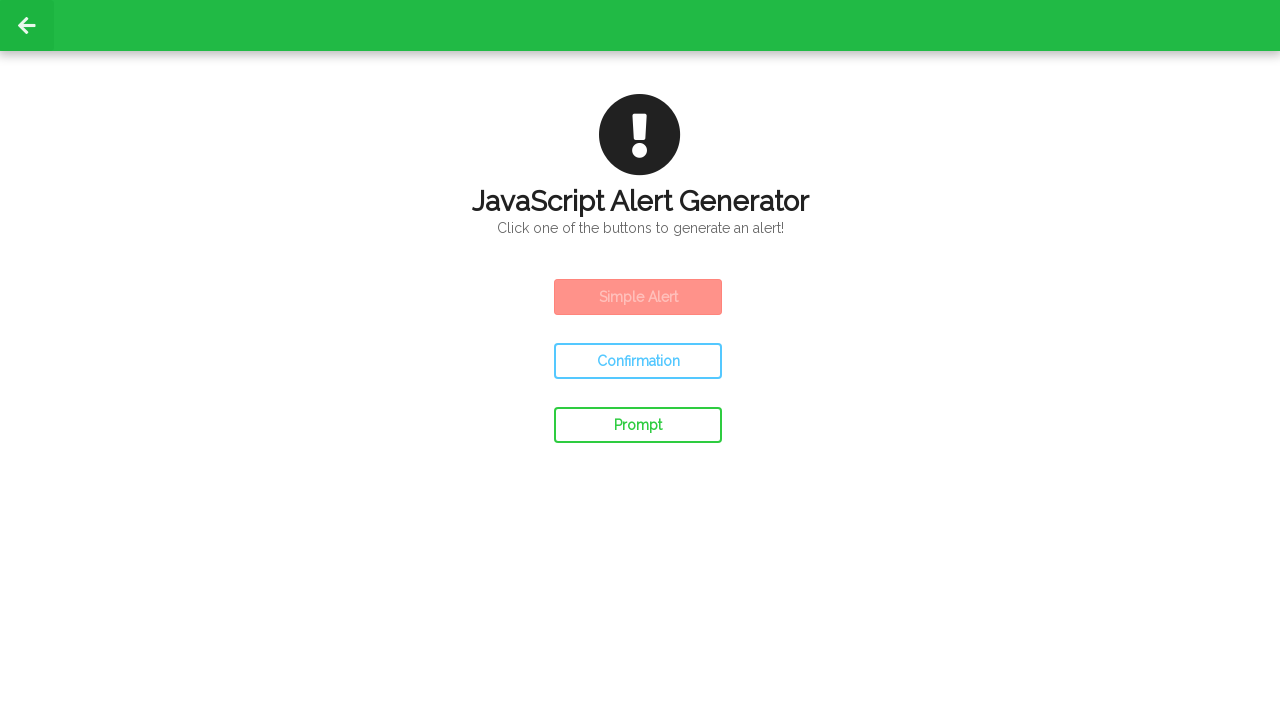

Set up dialog handler to accept alert and log message
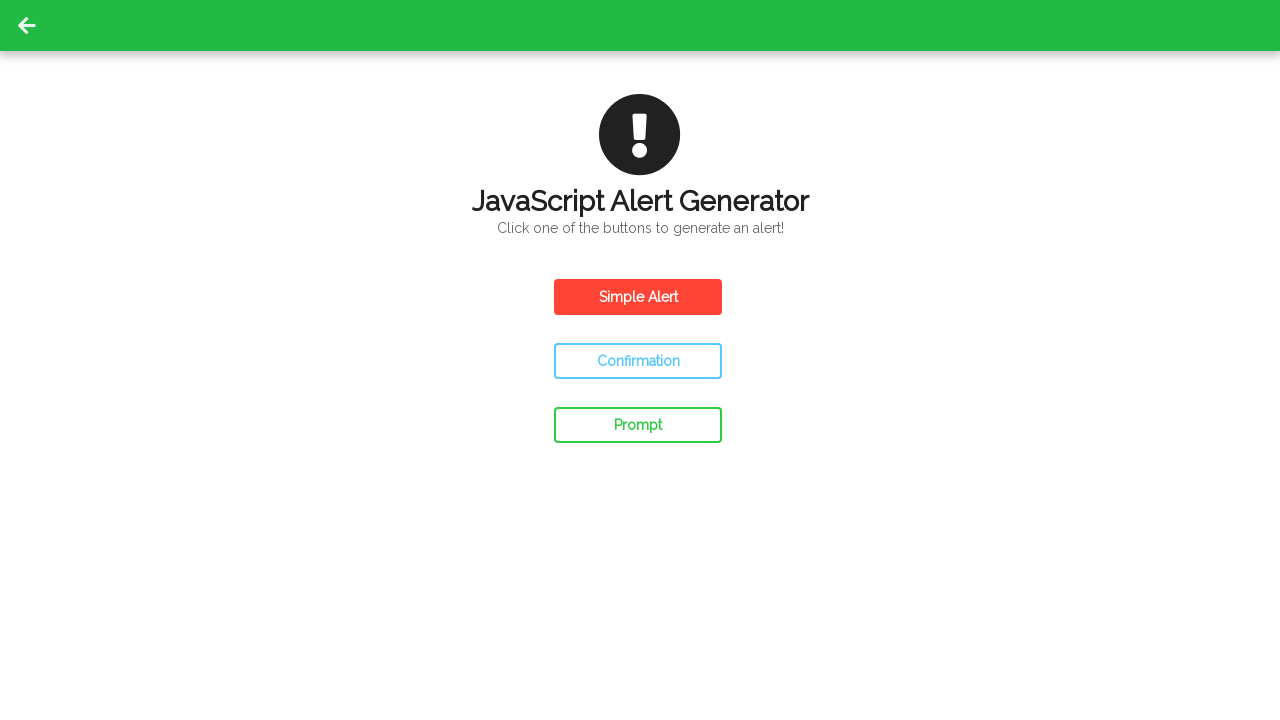

Waited 500ms for alert to be processed
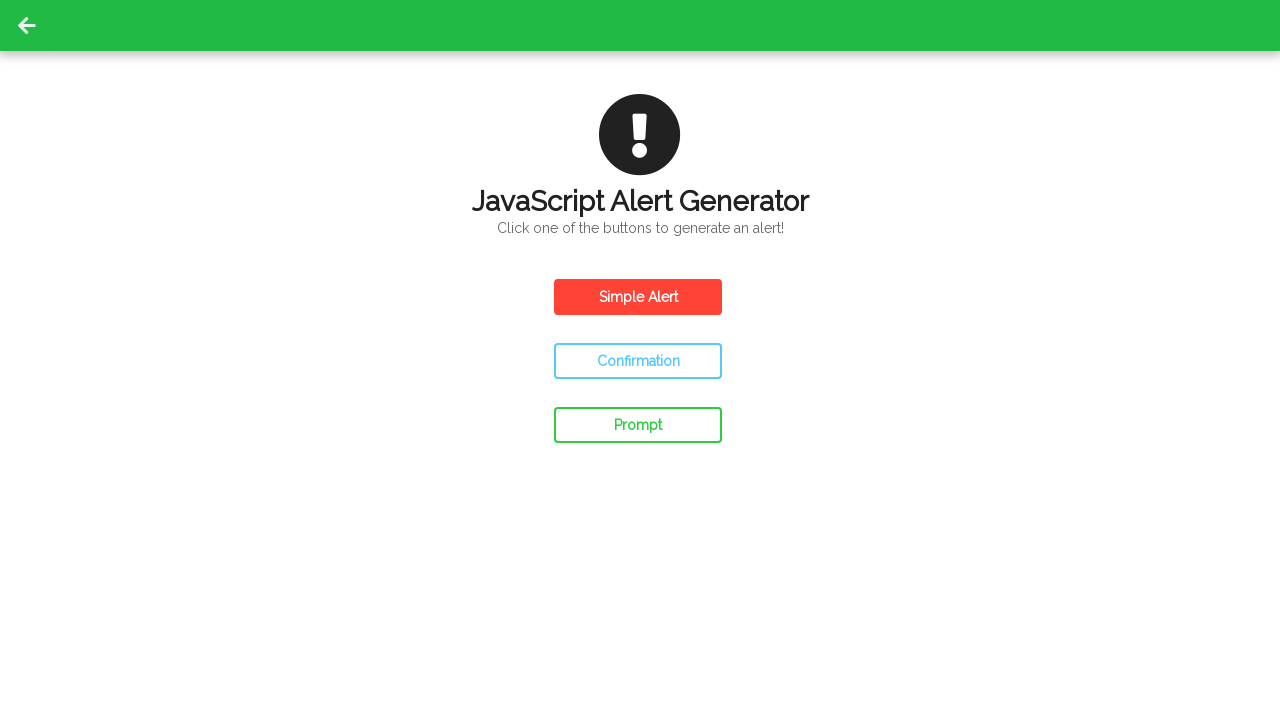

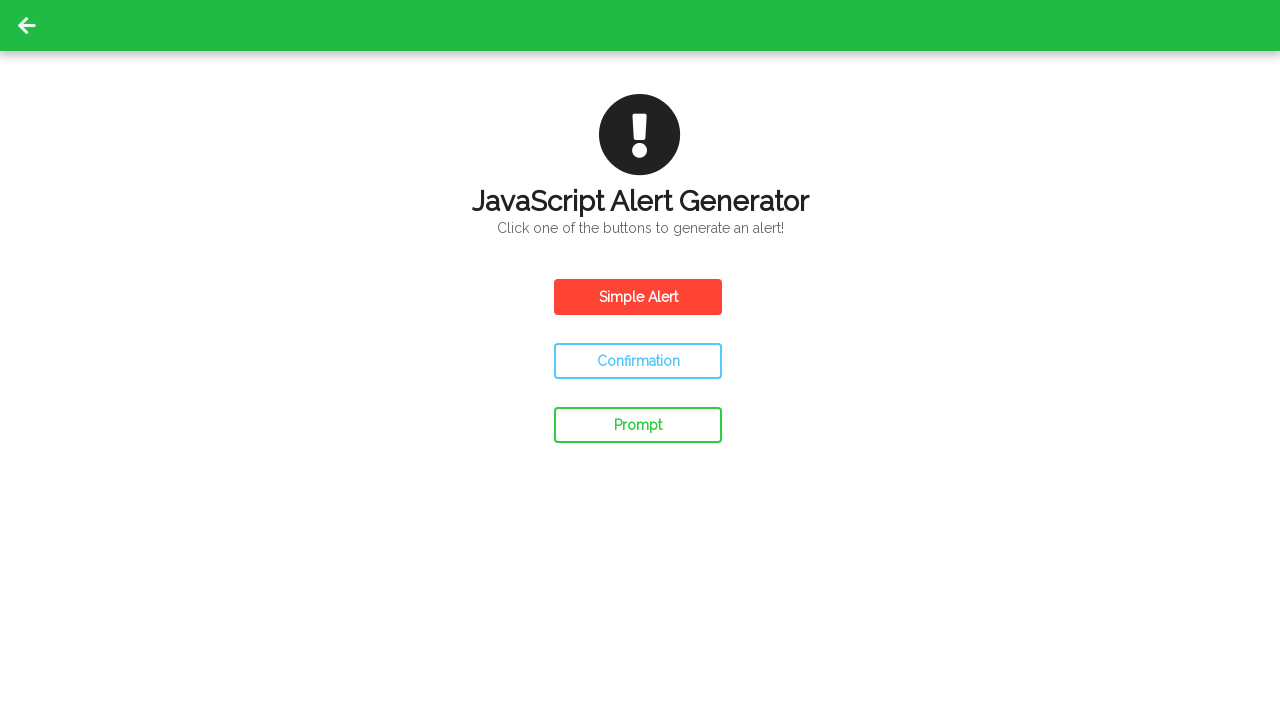